Tests adding a product to cart from the home page and verifies the success alert

Starting URL: https://www.demoblaze.com

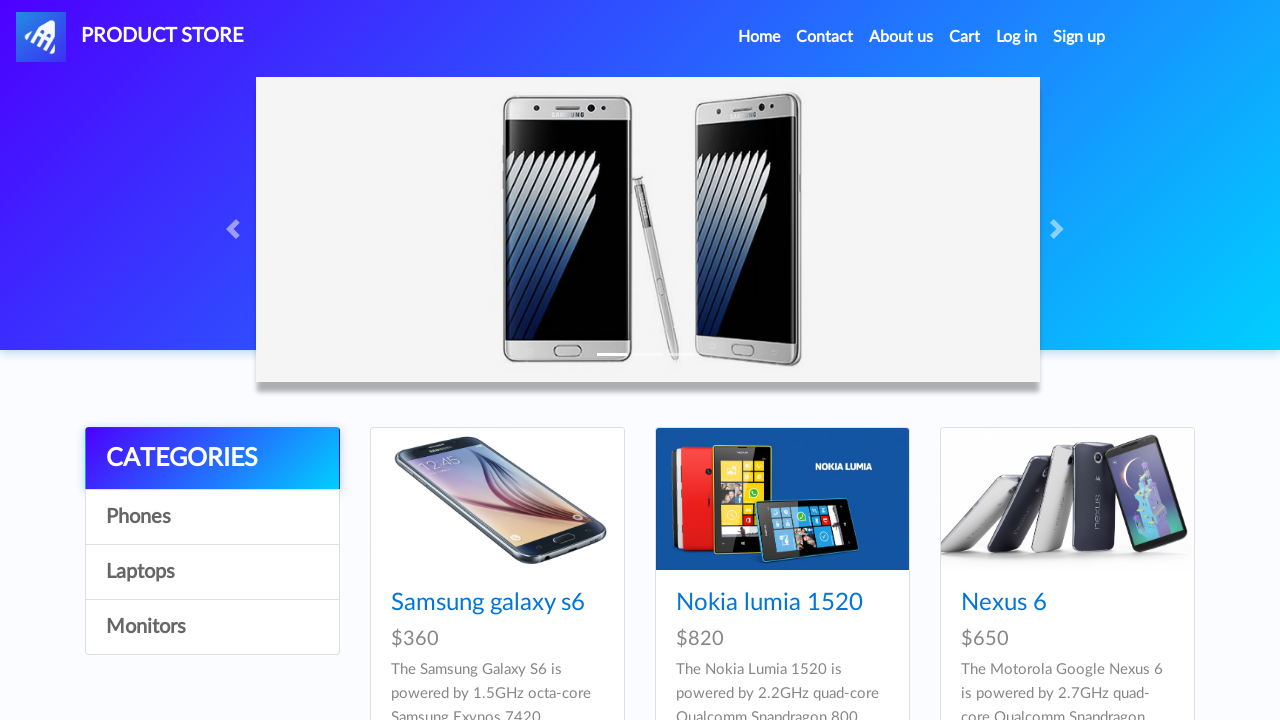

Waited for products to load on home page
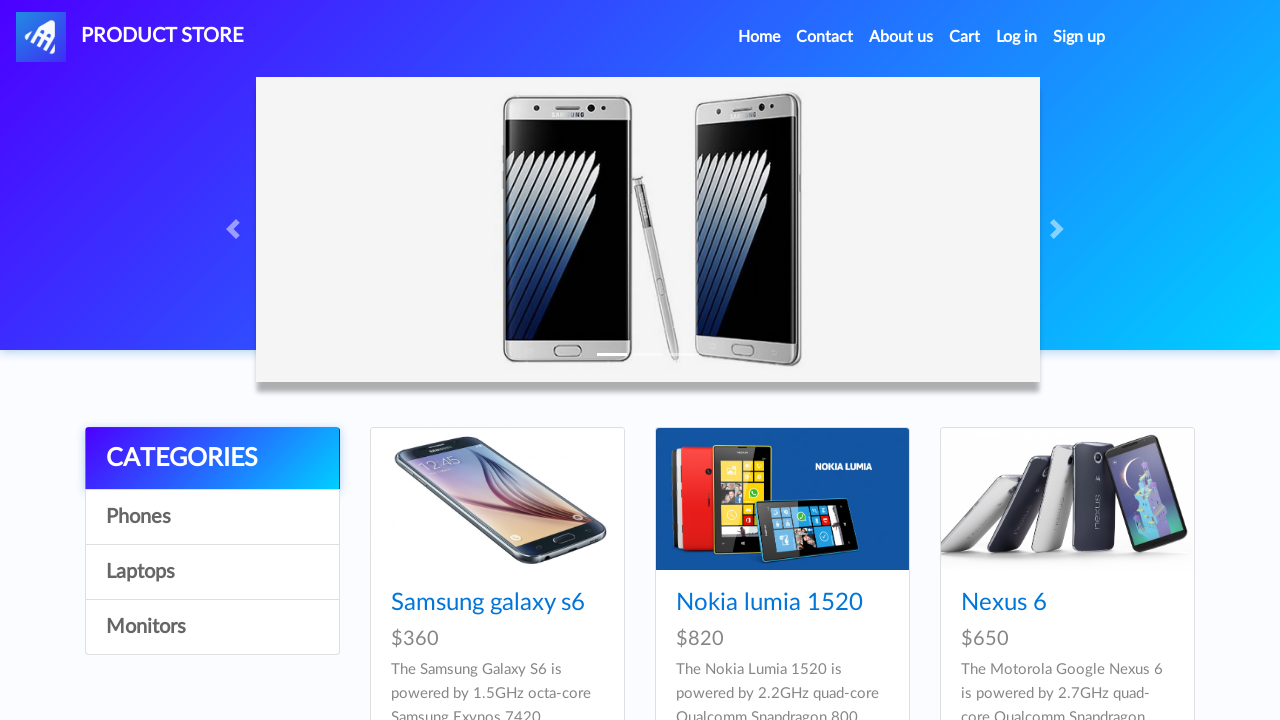

Clicked on Samsung Galaxy S6 product at (488, 603) on a:has-text('Samsung galaxy s6')
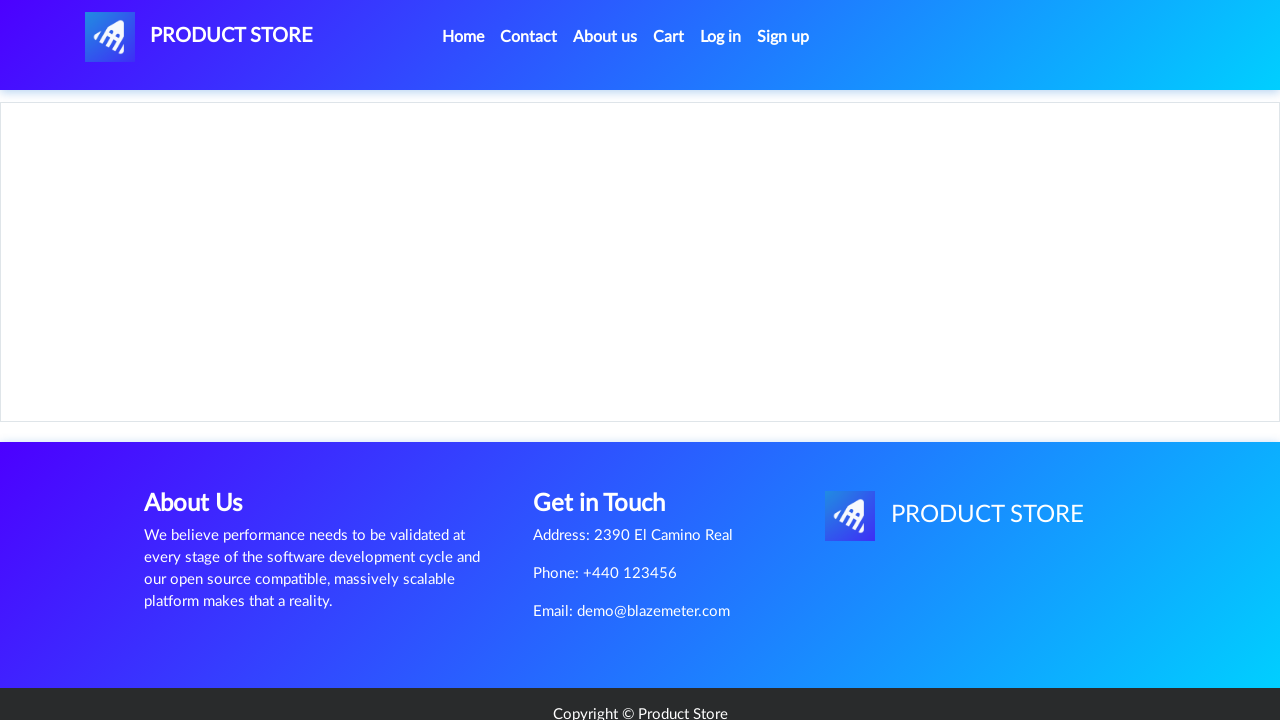

Product page loaded successfully
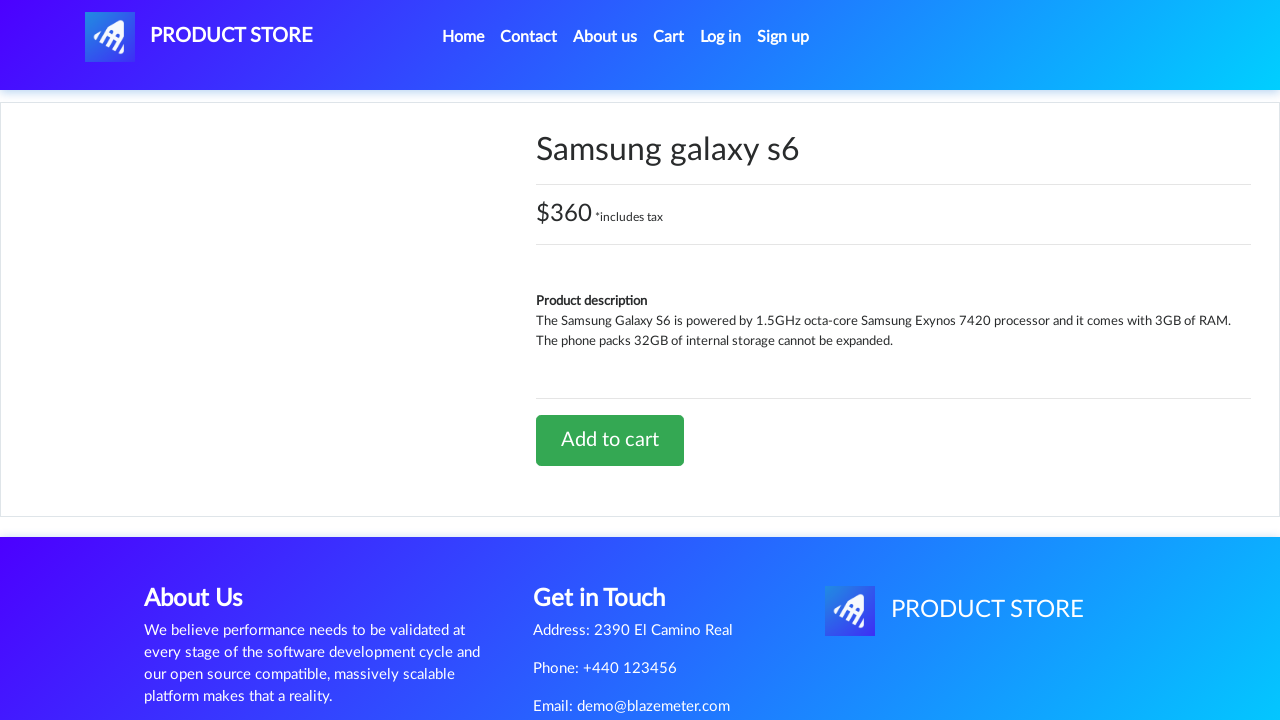

Clicked Add to cart button at (610, 440) on a[onclick='addToCart(1)']
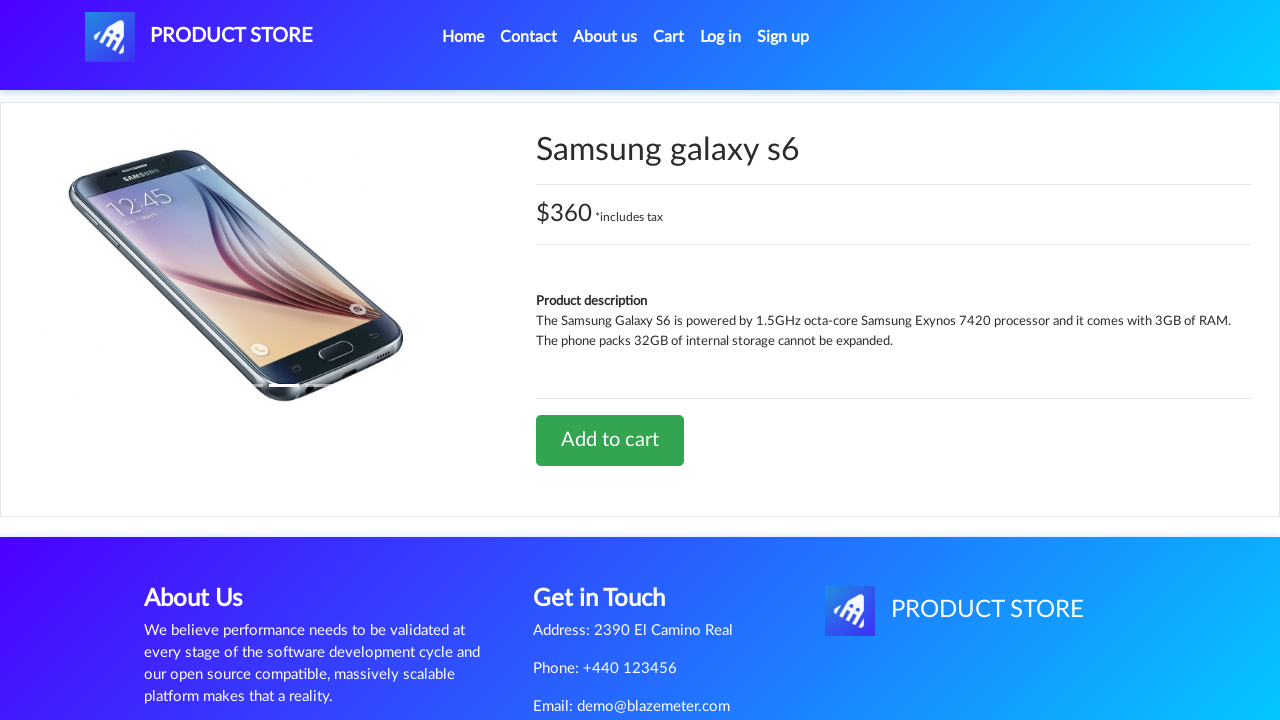

Alert dialog accepted
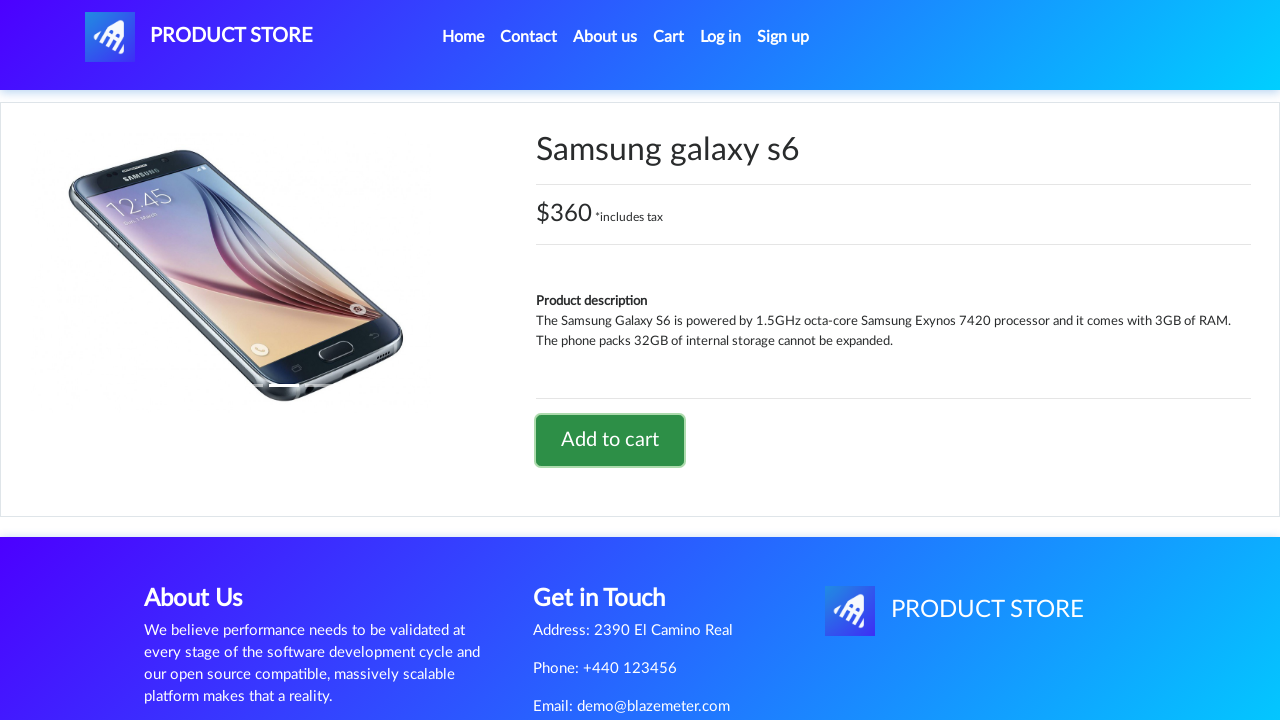

Waited 2 seconds for success alert to display
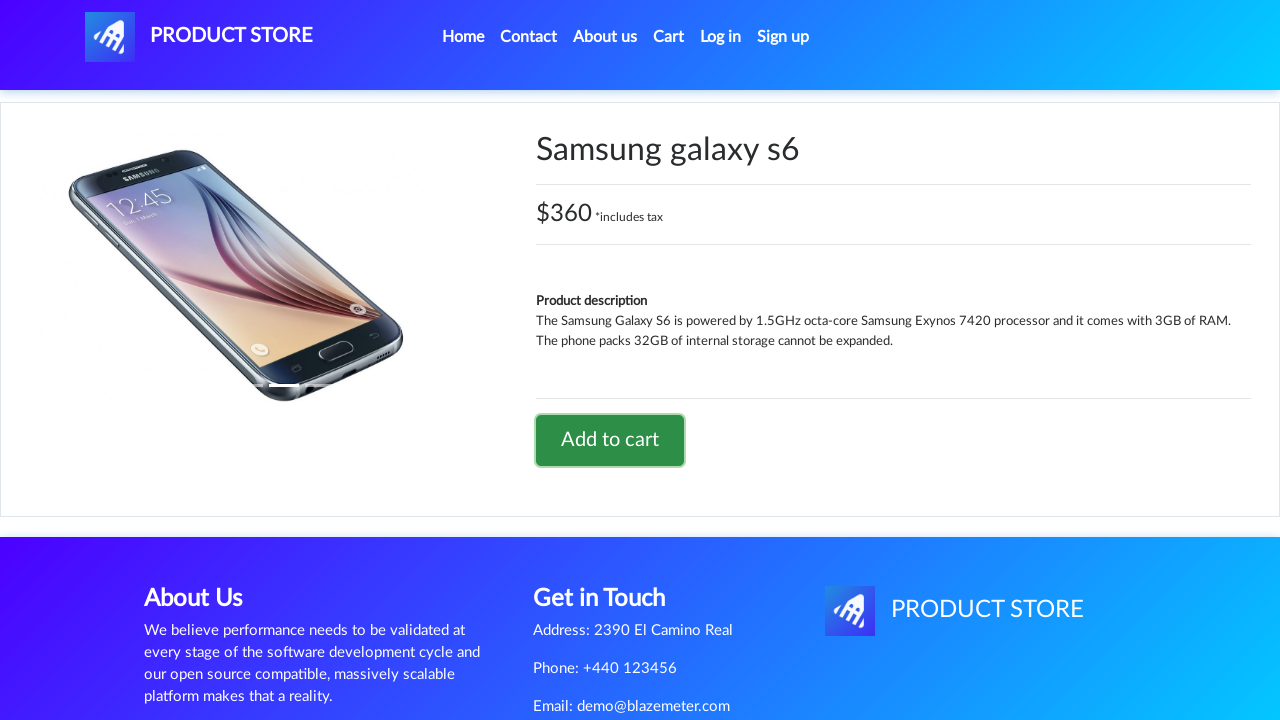

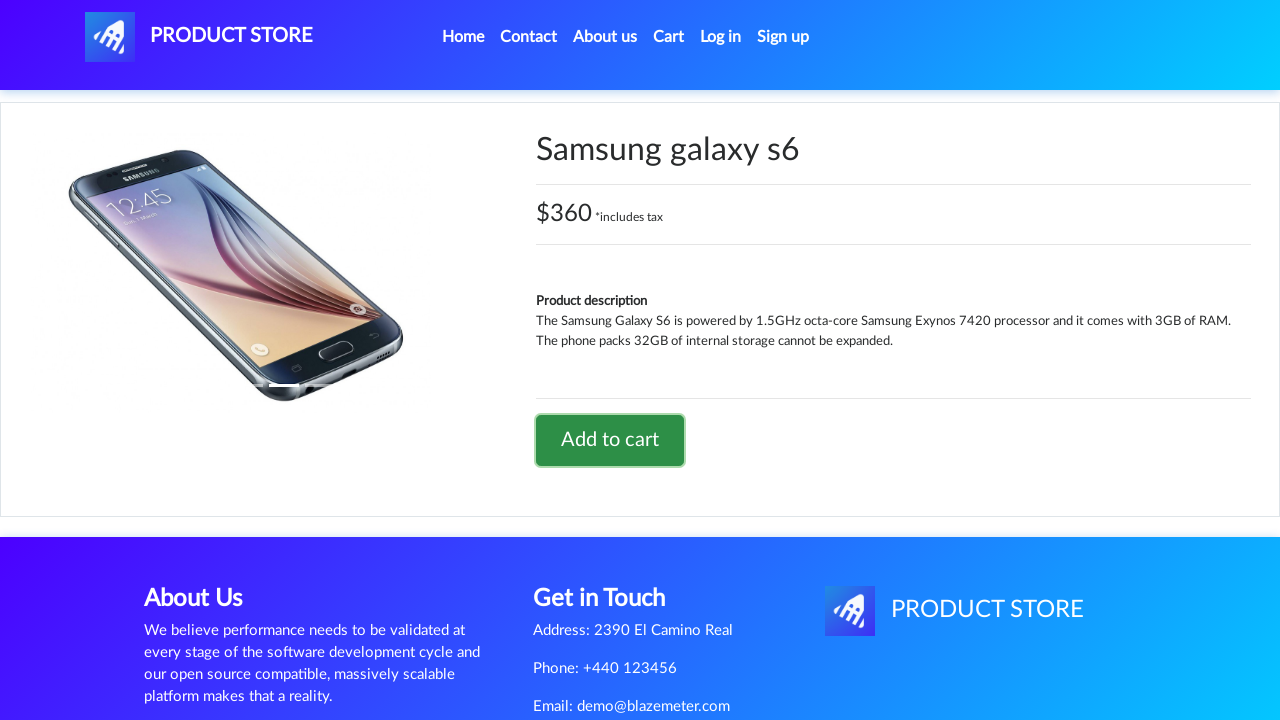